Tests that the password field has proper masking by checking its type attribute

Starting URL: https://www.sharelane.com/cgi-bin/register.py

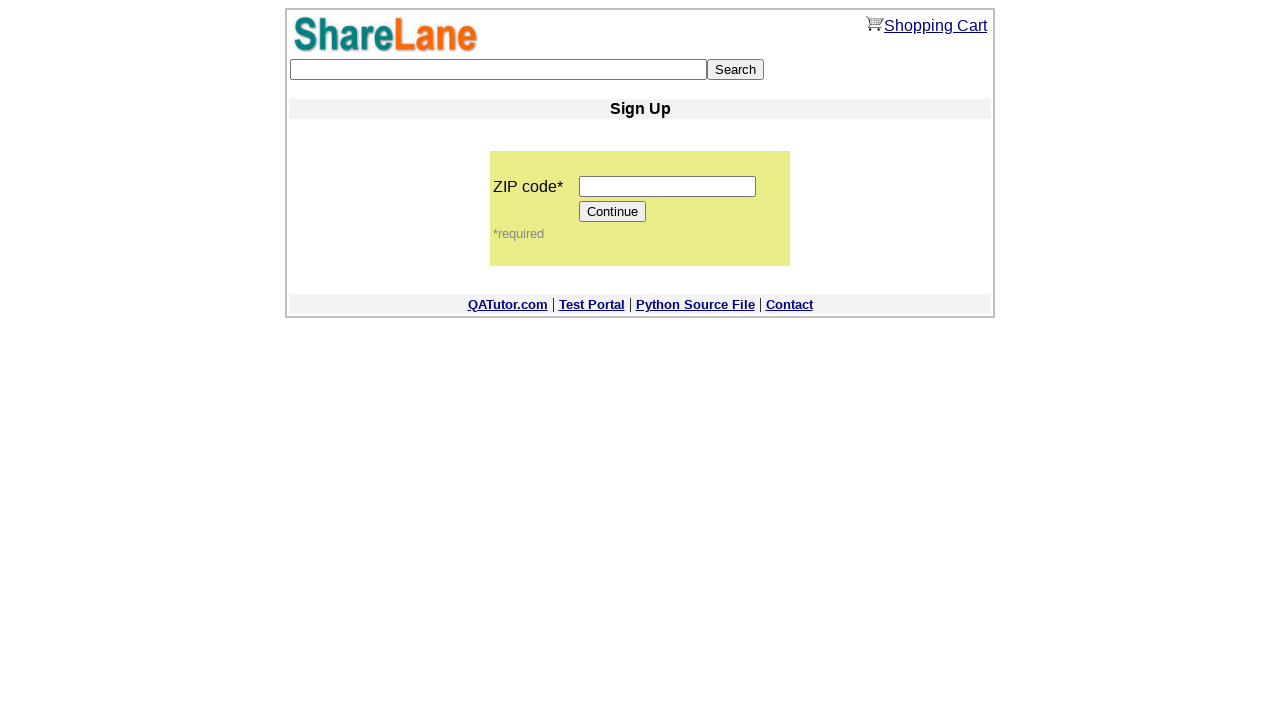

Filled zip code field with '11111' on input[name='zip_code']
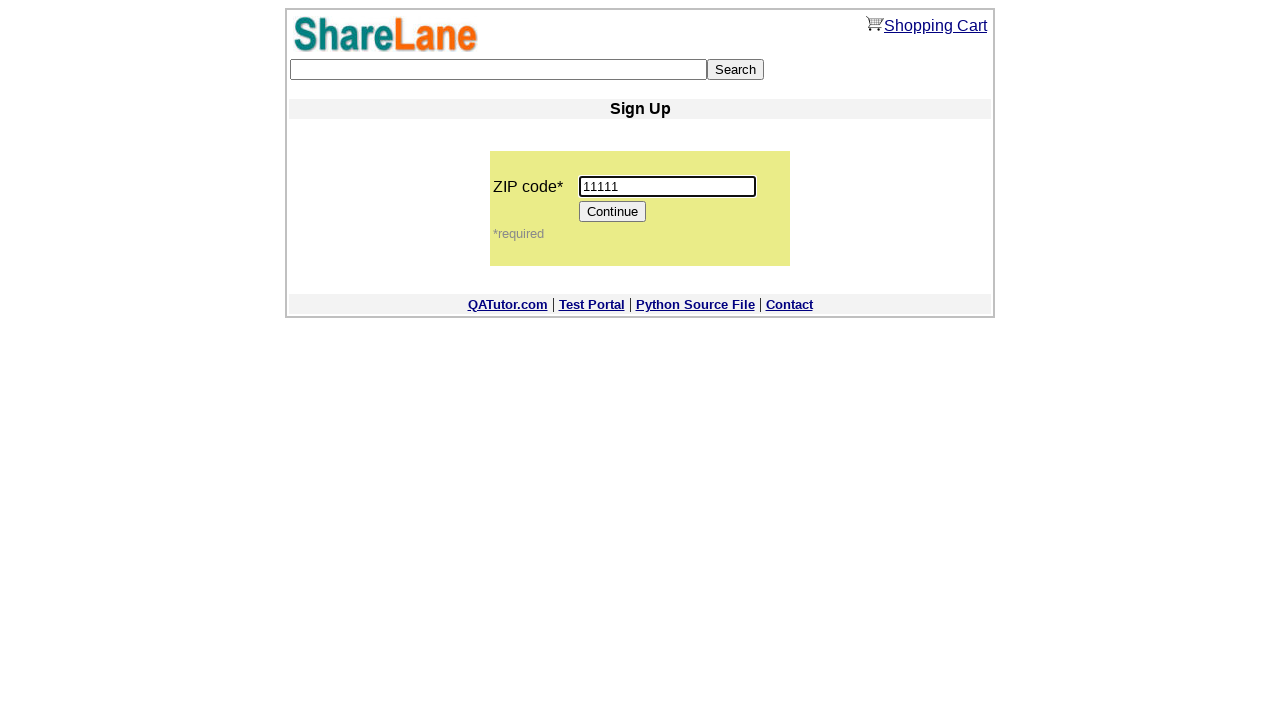

Pressed Enter to submit zip code form on input[name='zip_code']
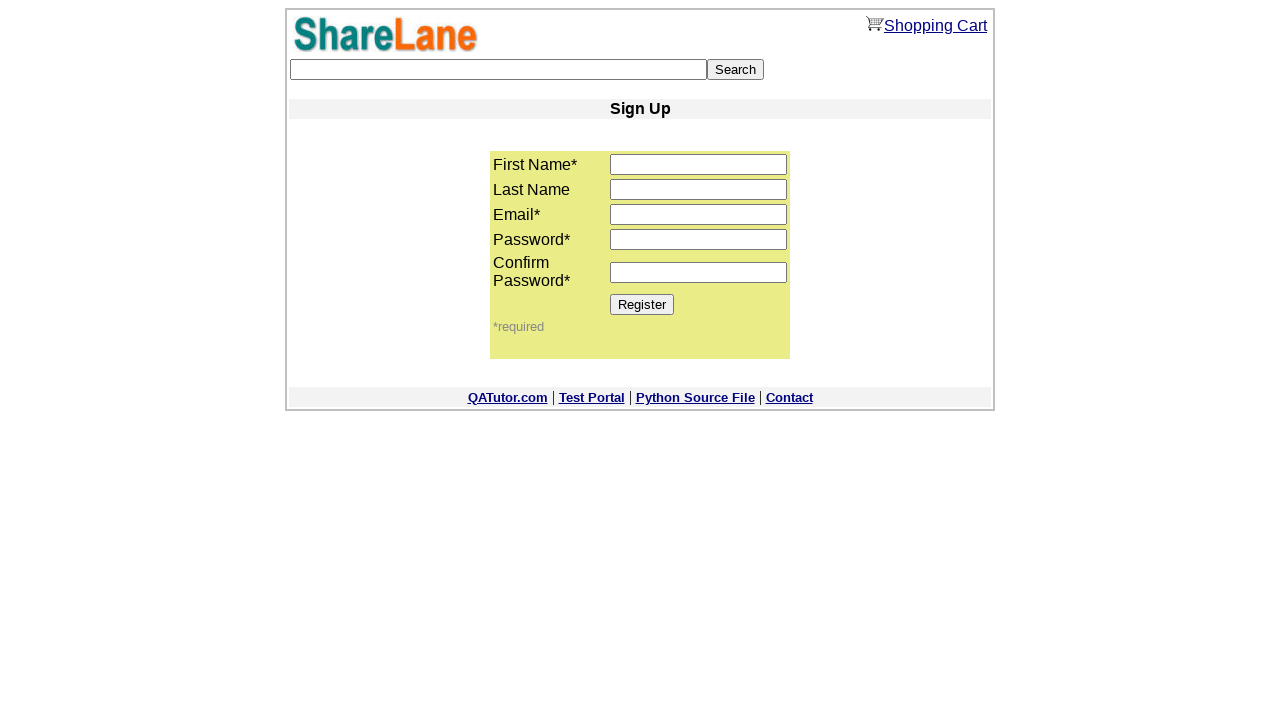

Filled first name field with 'Vadim' on input[name='first_name']
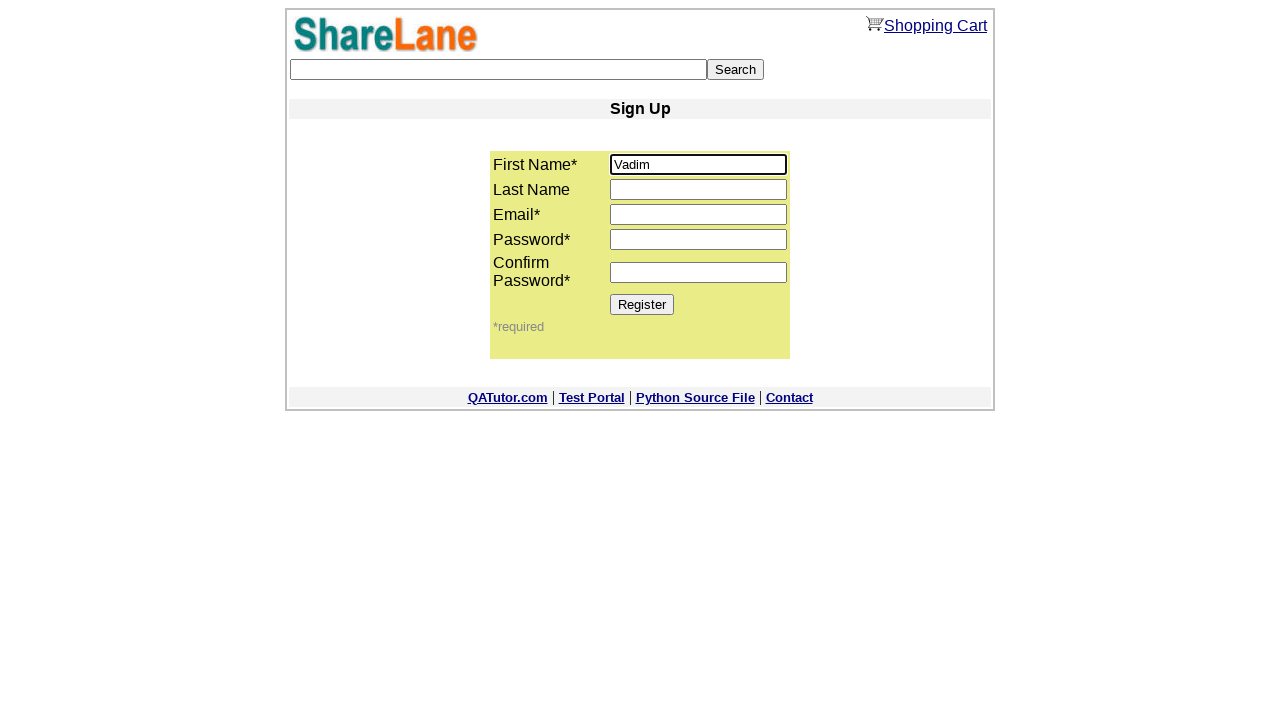

Filled last name field with 'Buko' on input[name='last_name']
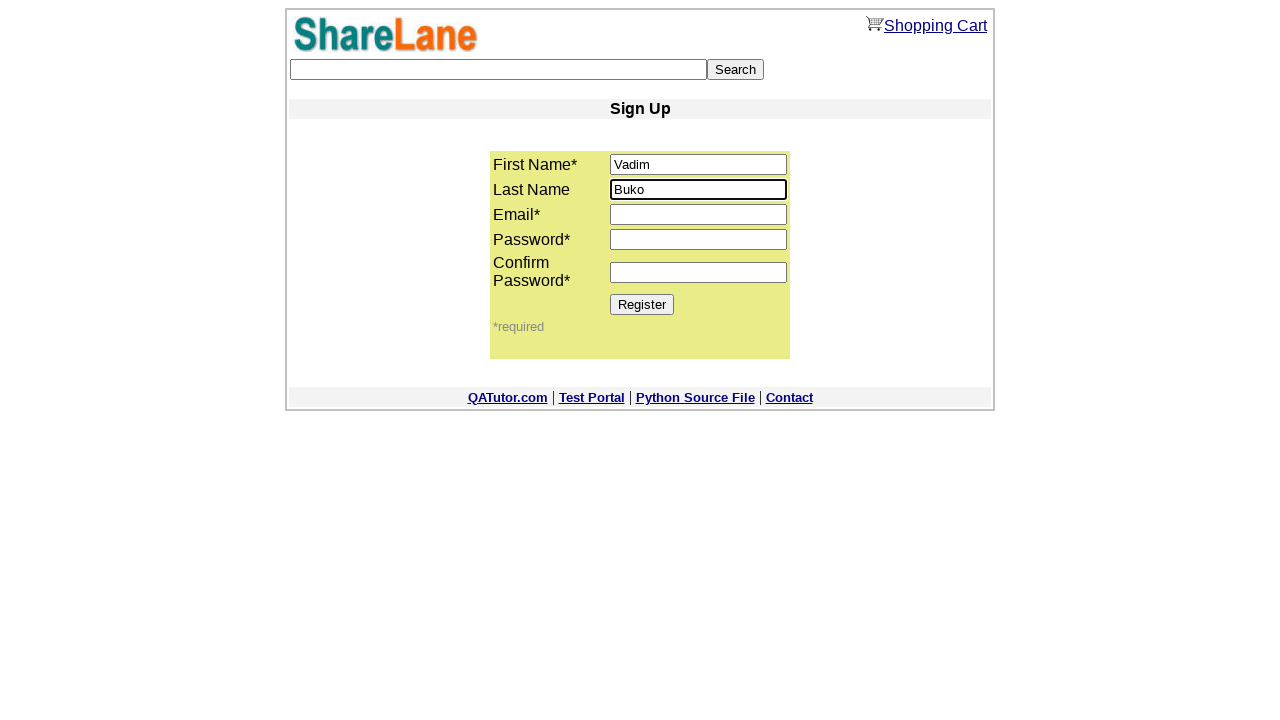

Filled email field with 'test@test.com' on input[name='email']
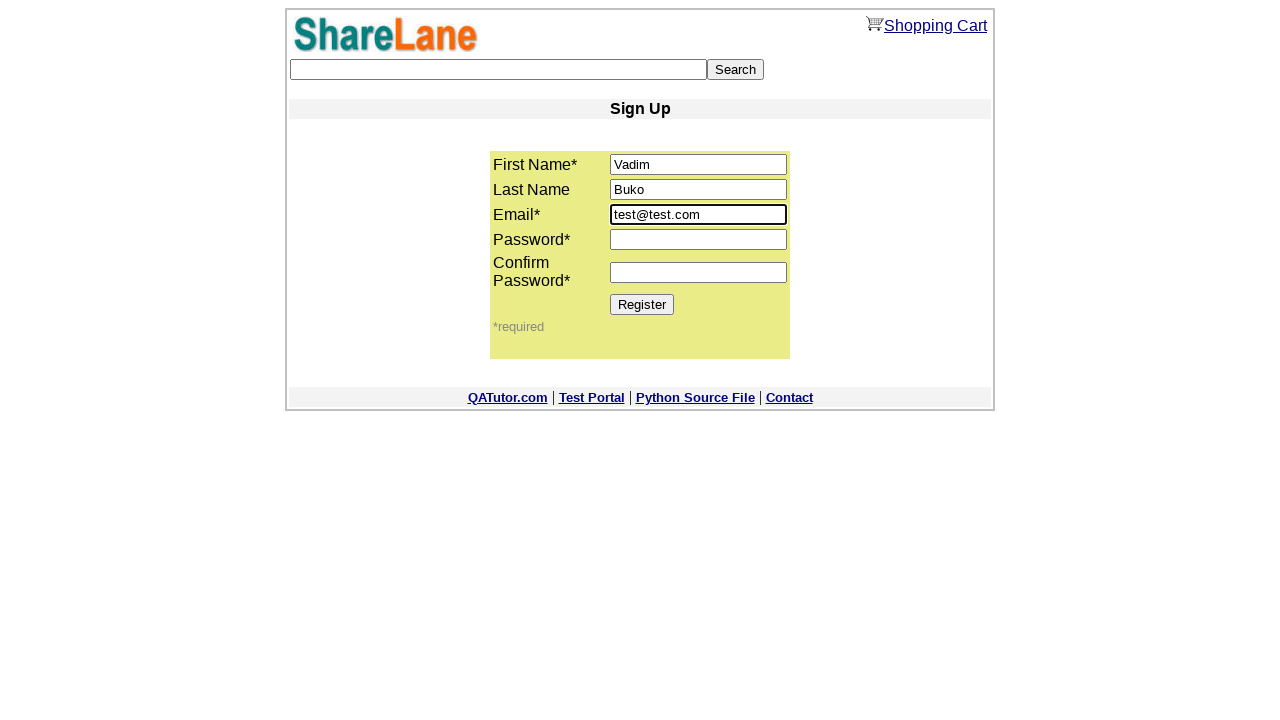

Password field verified as masked type='password' attribute
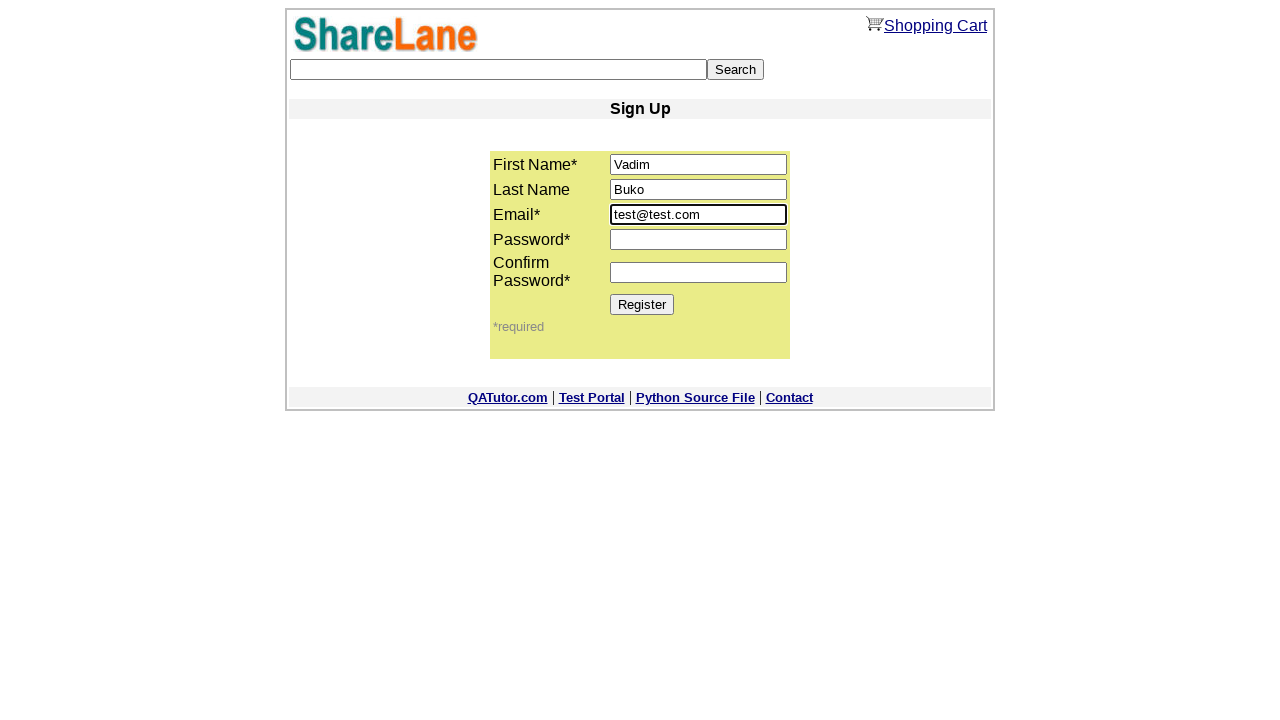

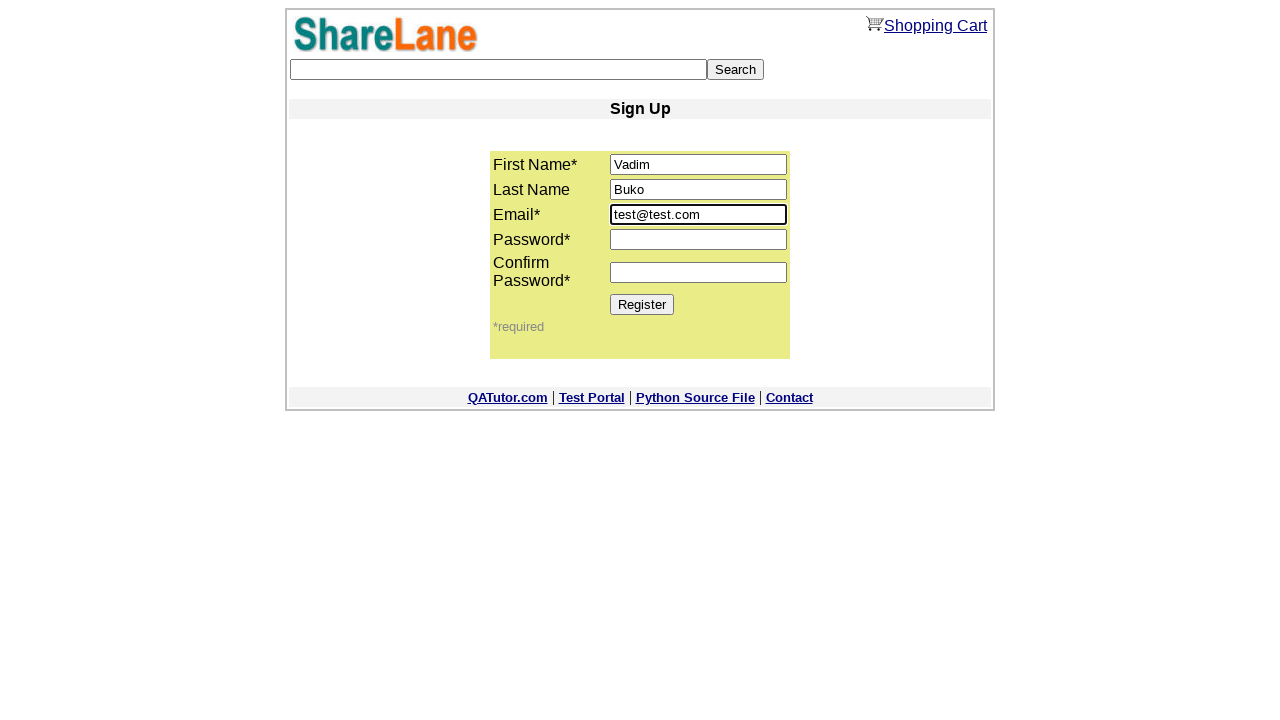